Tests the flight reservation page by verifying flight details and selecting a flight to reserve

Starting URL: https://blazedemo.com/reserve.php

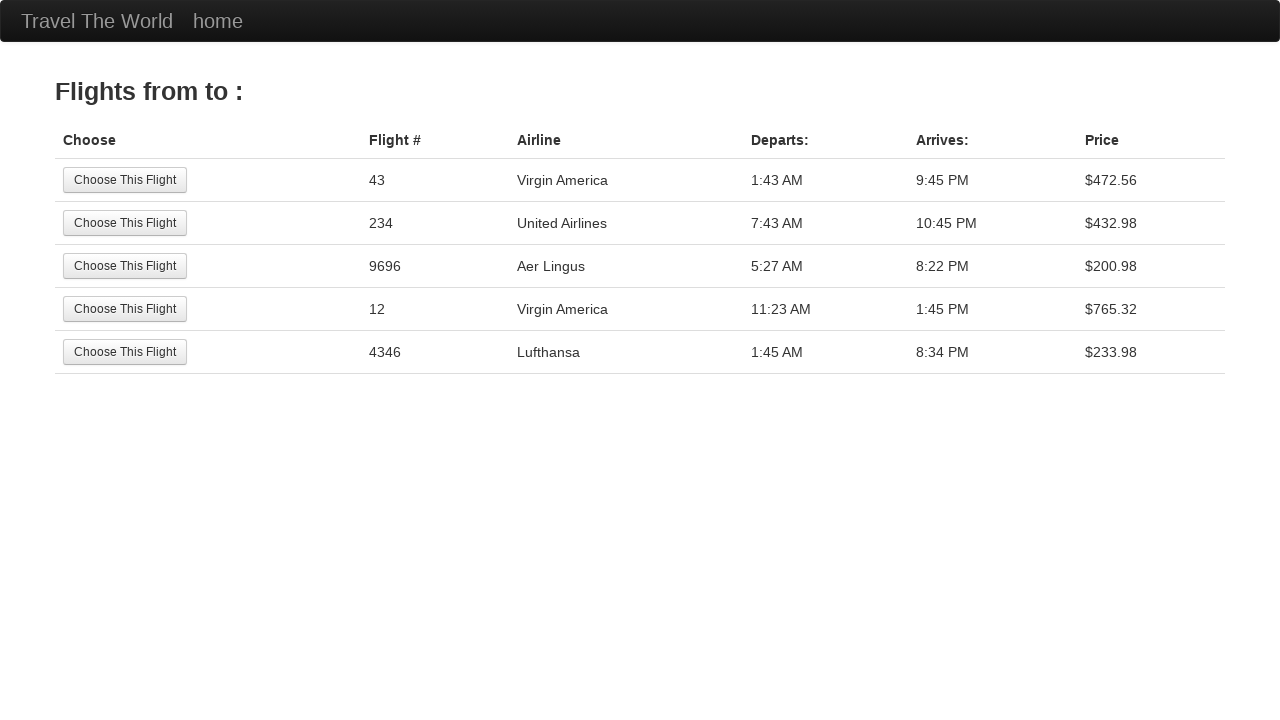

Navigated to flight reservation page
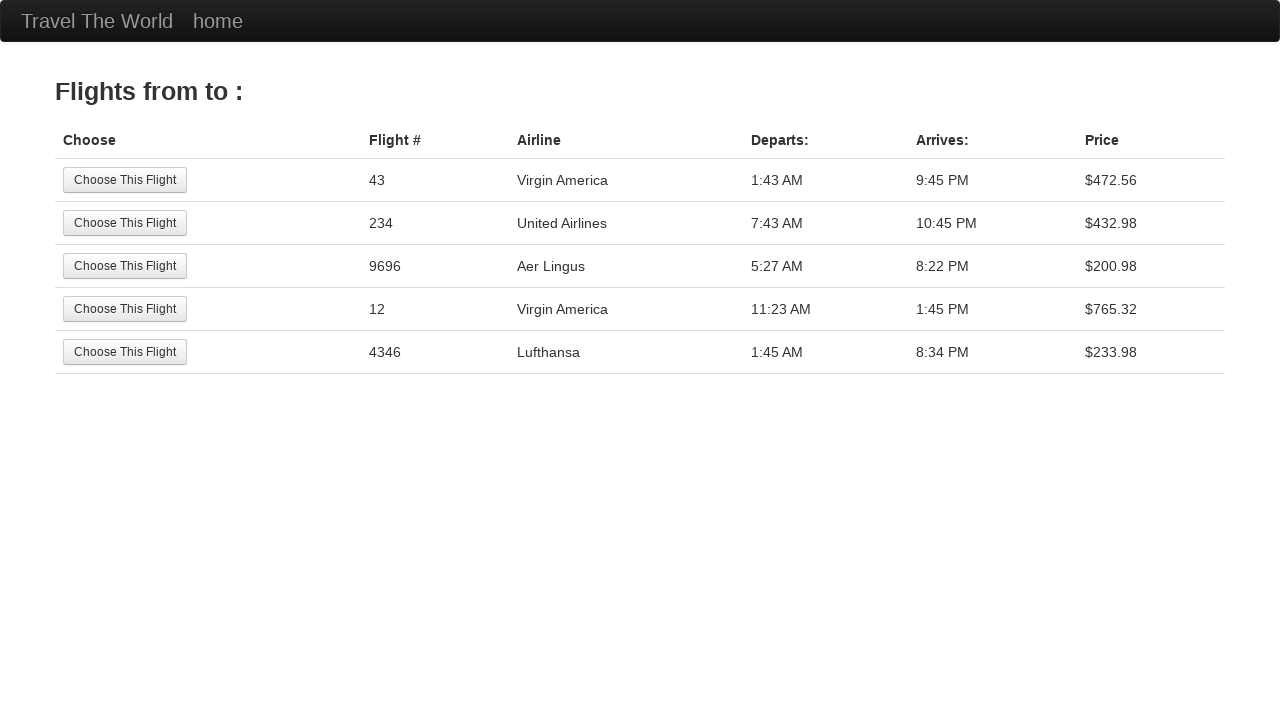

Clicked 'Choose This Flight' button for the first available flight at (125, 180) on input[type='submit'][value='Choose This Flight']:first-of-type
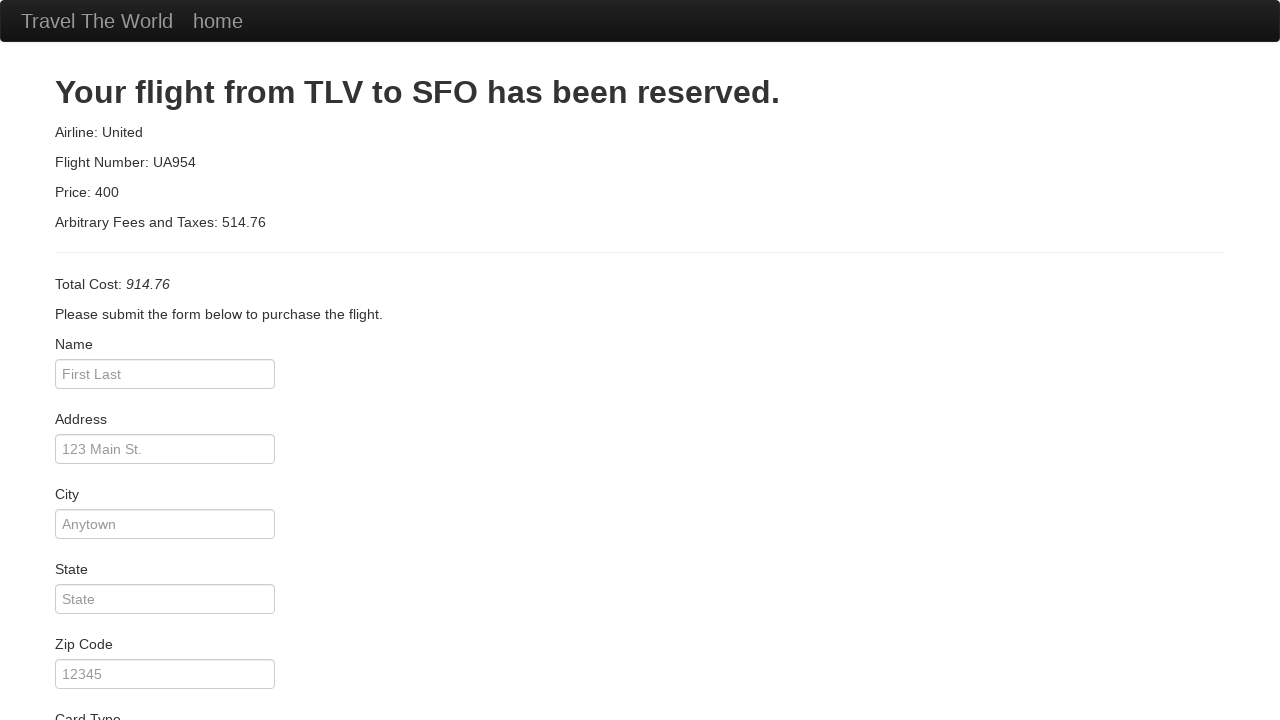

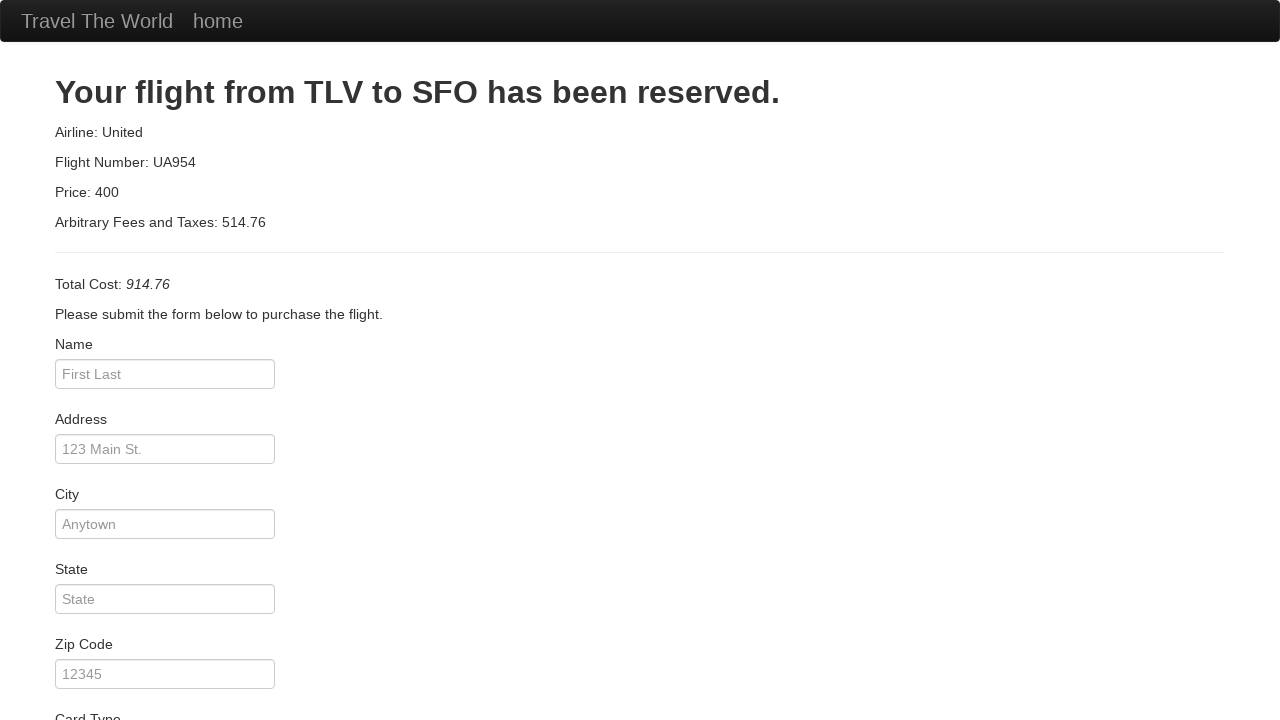